Tests adding three elements by clicking the Add Element button three times

Starting URL: https://the-internet.herokuapp.com/add_remove_elements/

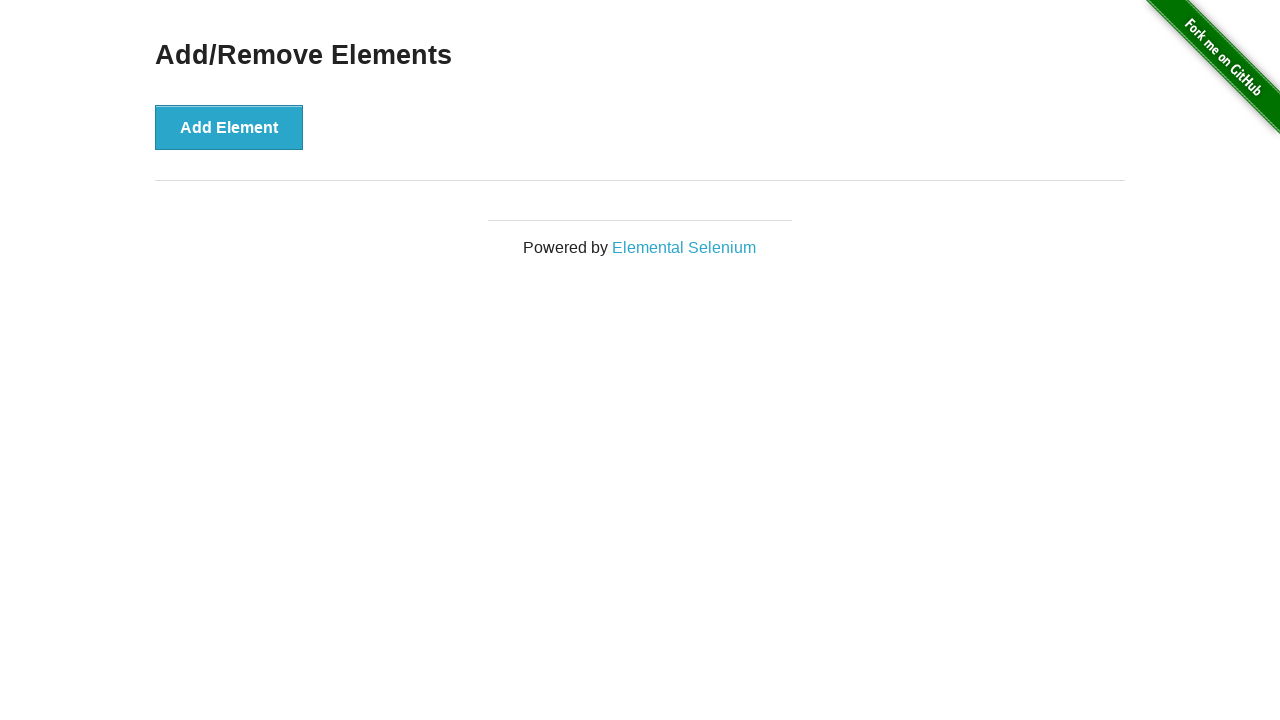

Clicked Add Element button (1st time) at (229, 127) on button:has-text('Add Element')
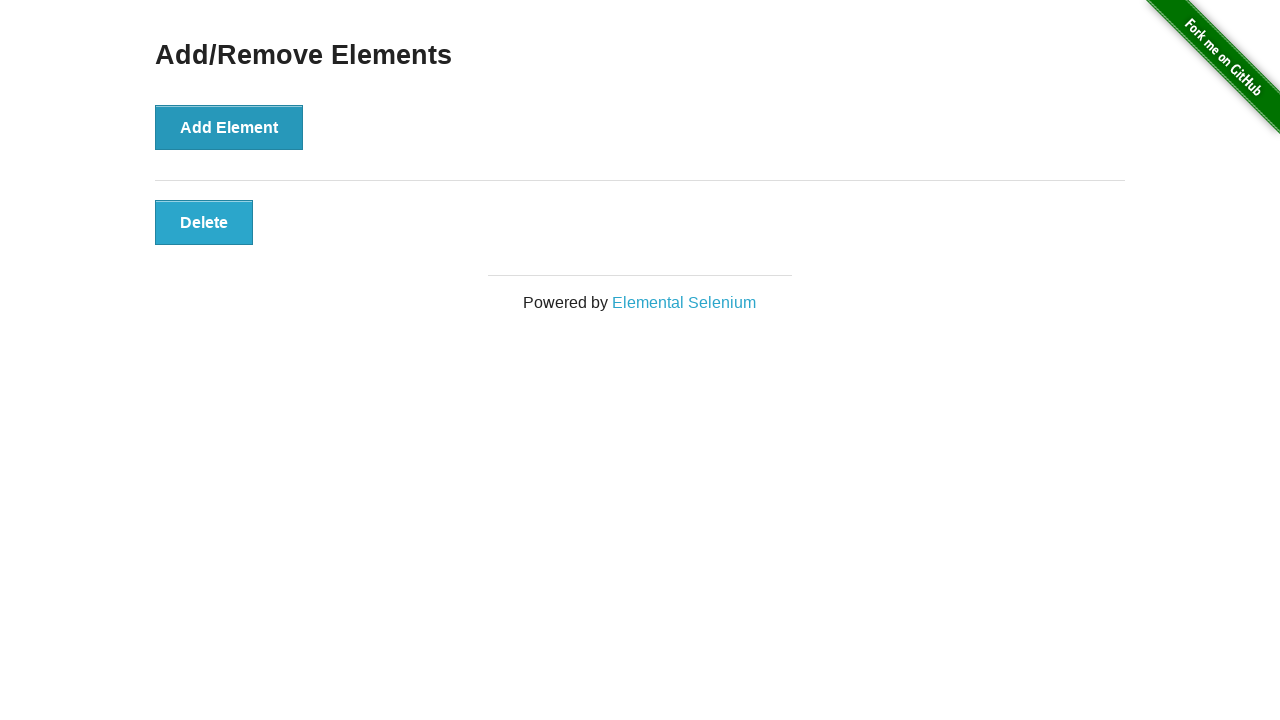

Clicked Add Element button (2nd time) at (229, 127) on button:has-text('Add Element')
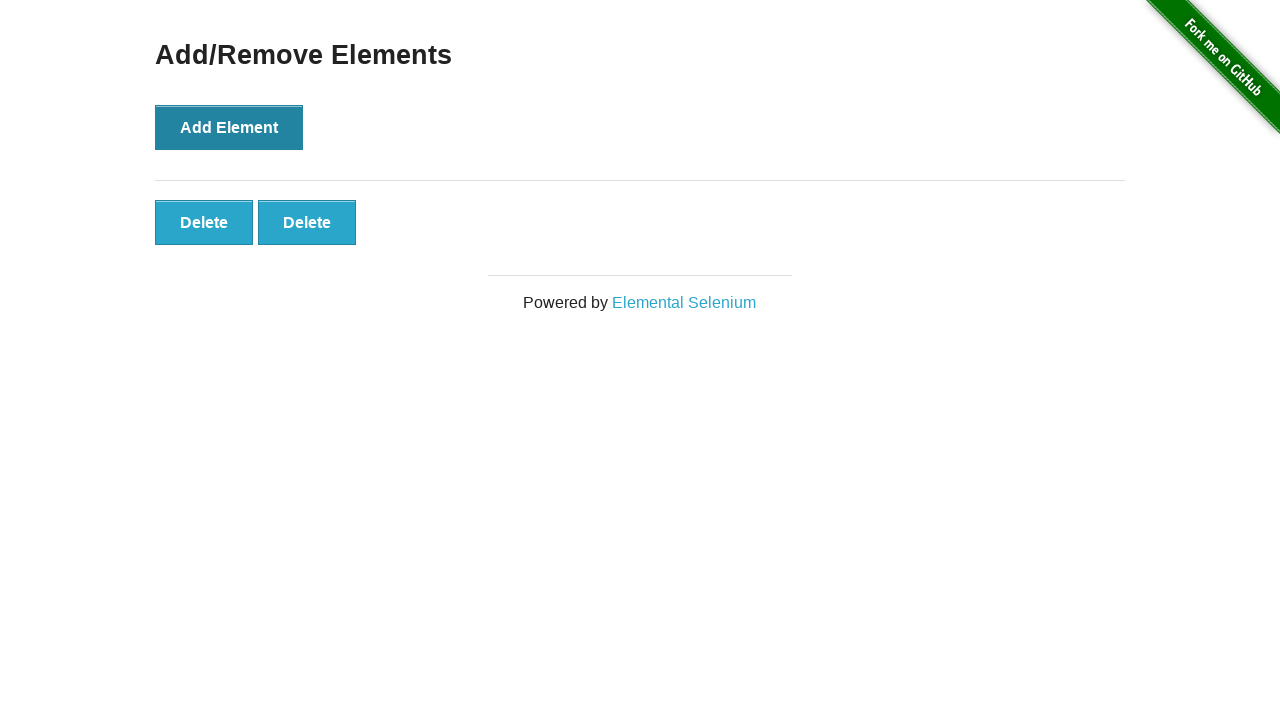

Clicked Add Element button (3rd time) at (229, 127) on button:has-text('Add Element')
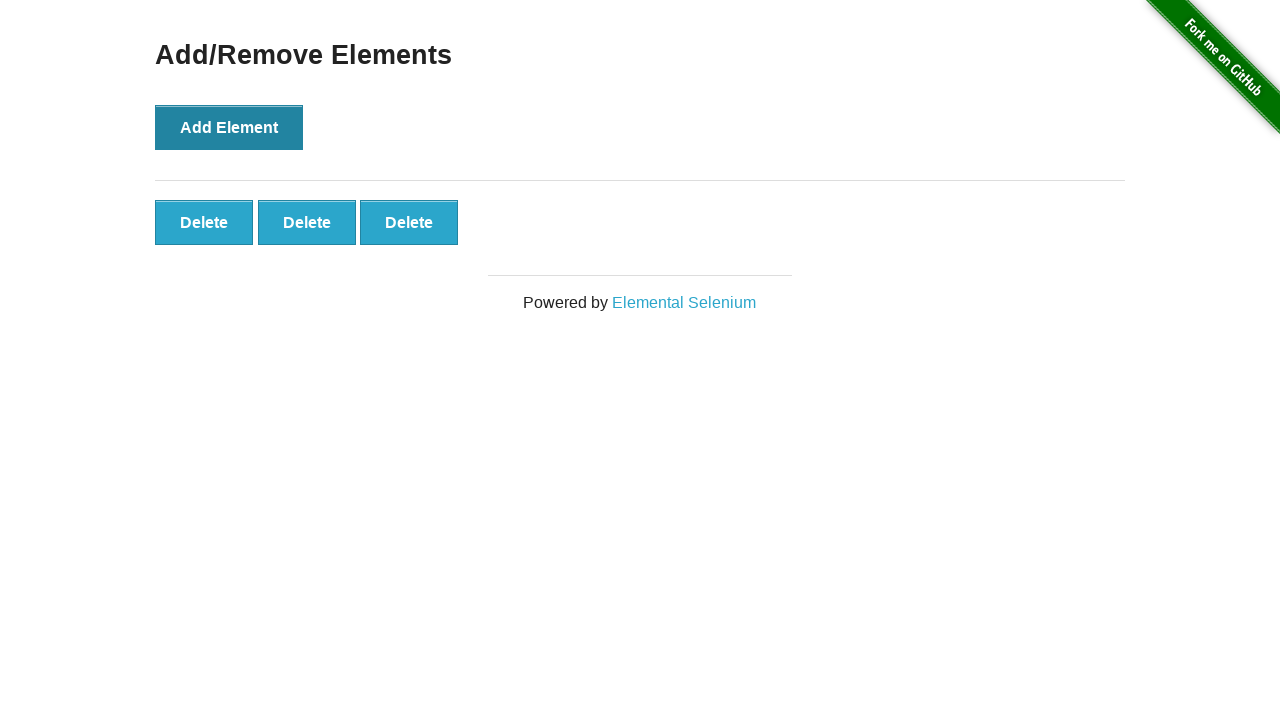

Verified three Delete buttons are present
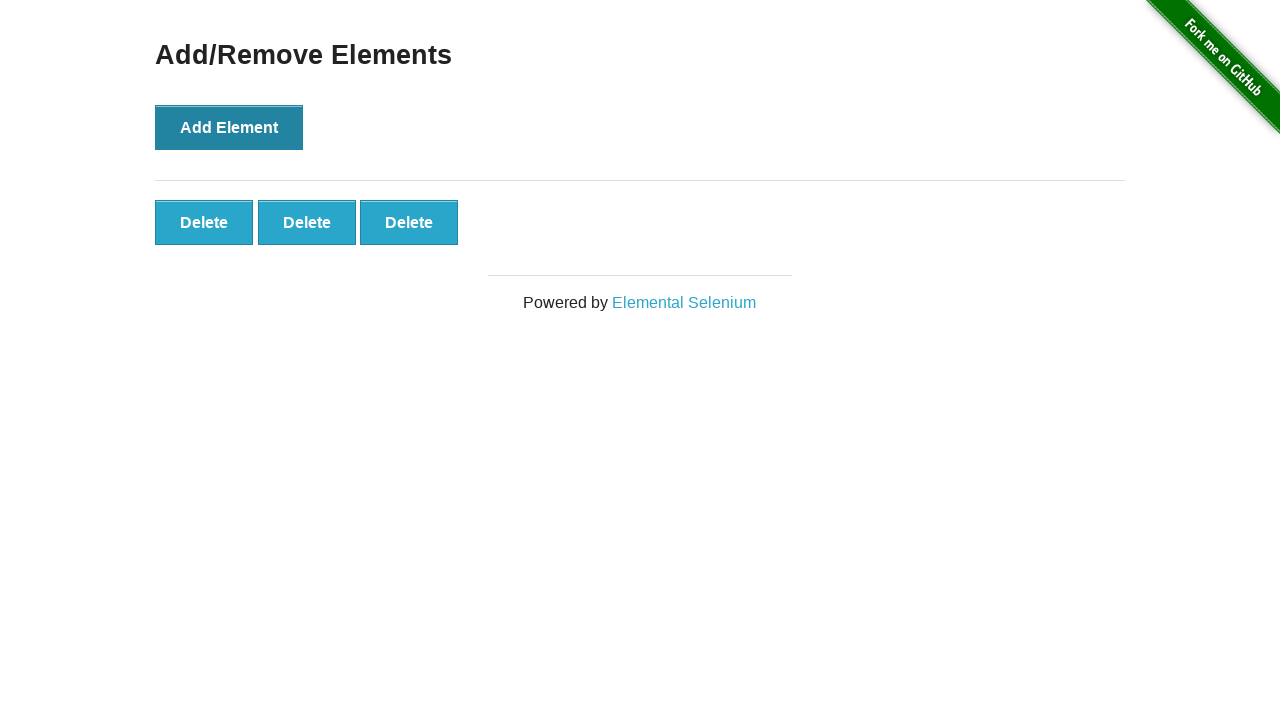

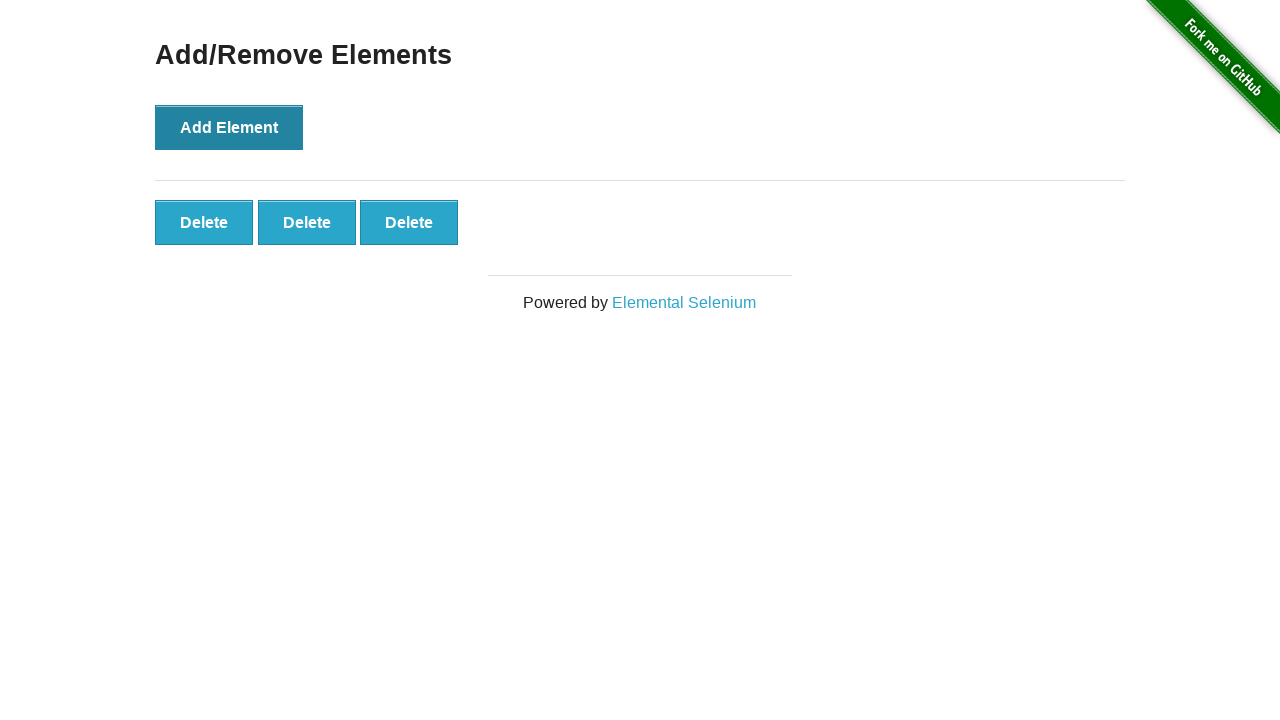